Tests single window handling by clicking a tab link, opening a new window via button, navigating to documentation page, and closing the window

Starting URL: https://demo.automationtesting.in/Windows.html

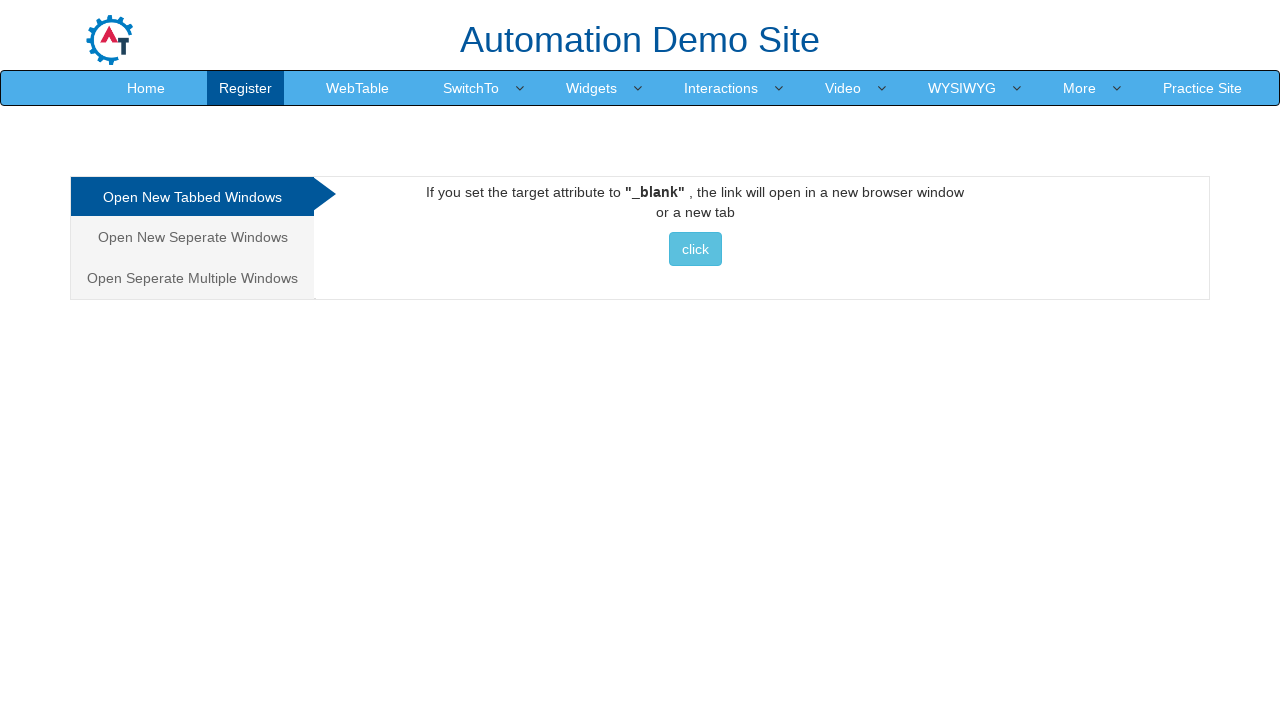

Clicked on Separate tab link at (192, 237) on a[href="#Seperate"]
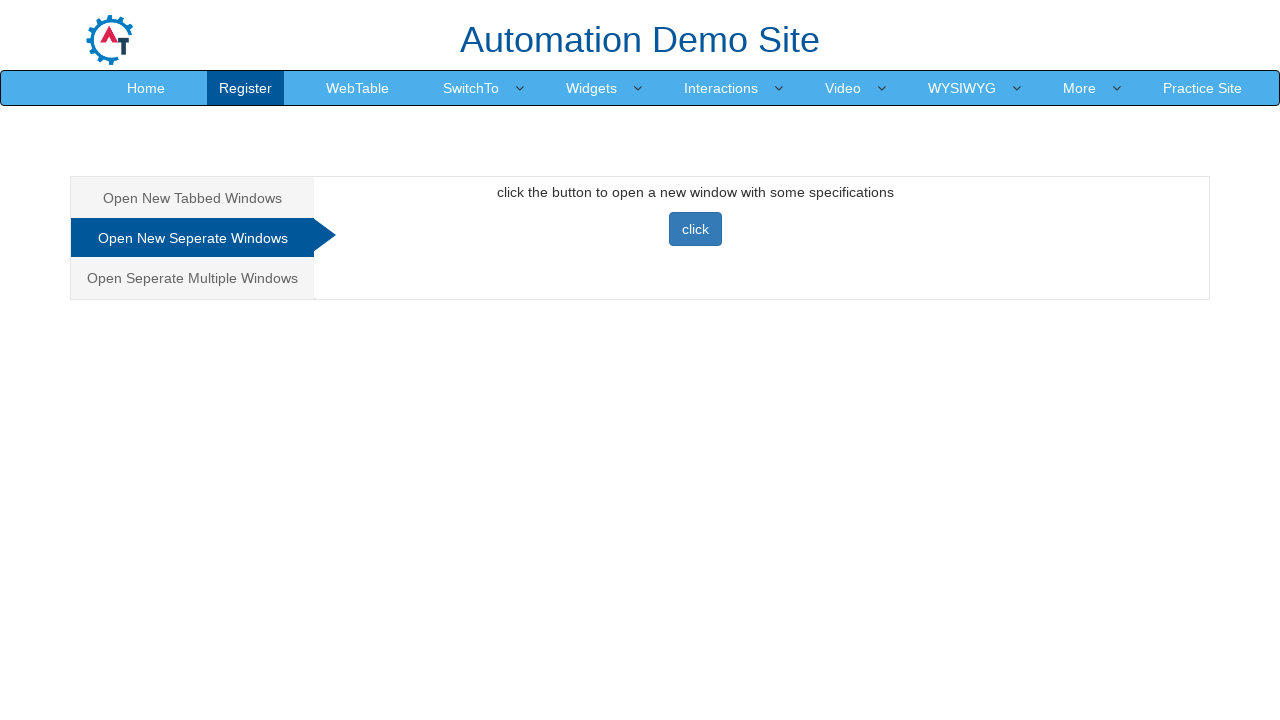

Clicked button to open new window at (695, 229) on button[onclick="newwindow()"]
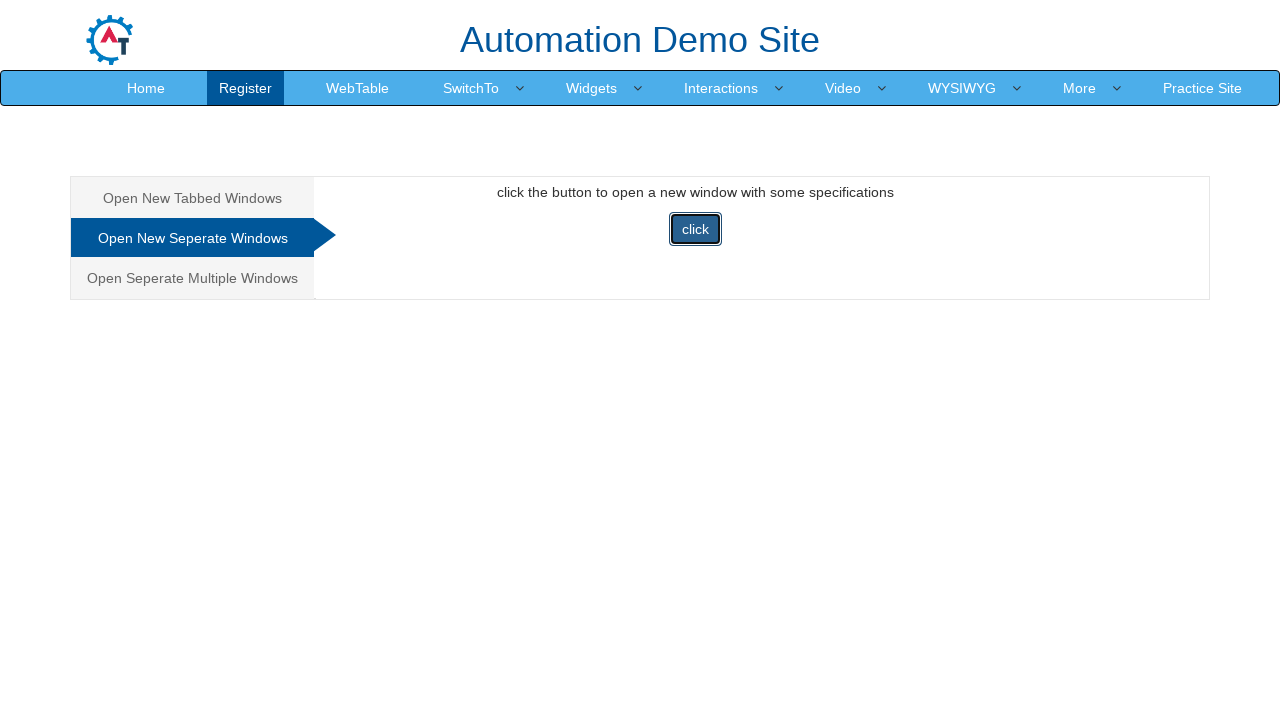

New window popup opened and captured
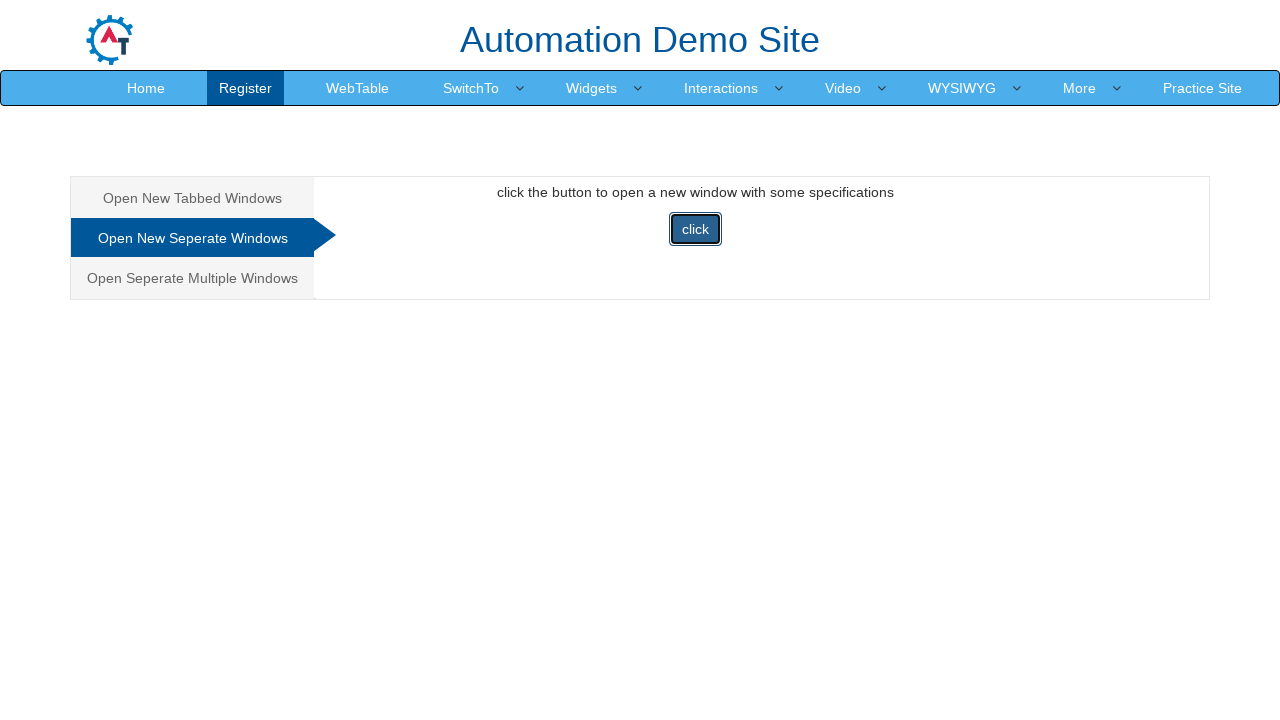

New window loaded with domcontentloaded state
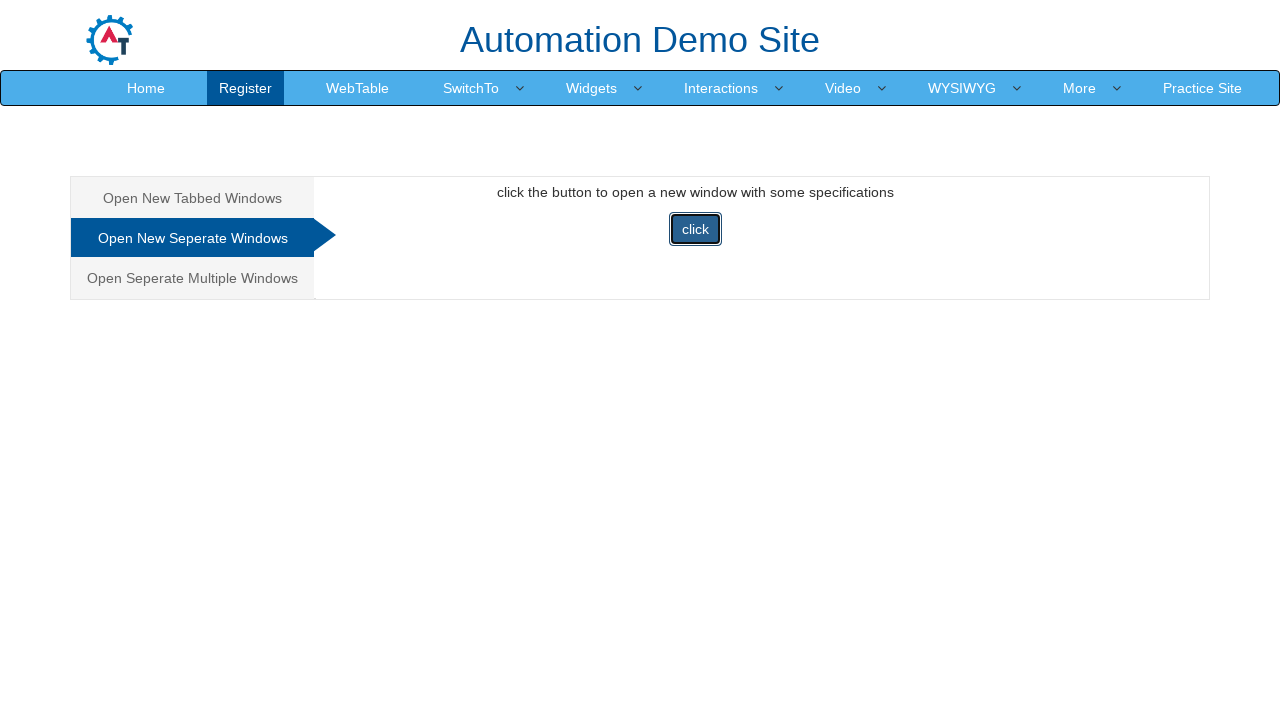

Clicked on documentation link in new window at (683, 32) on a[href="/documentation"]
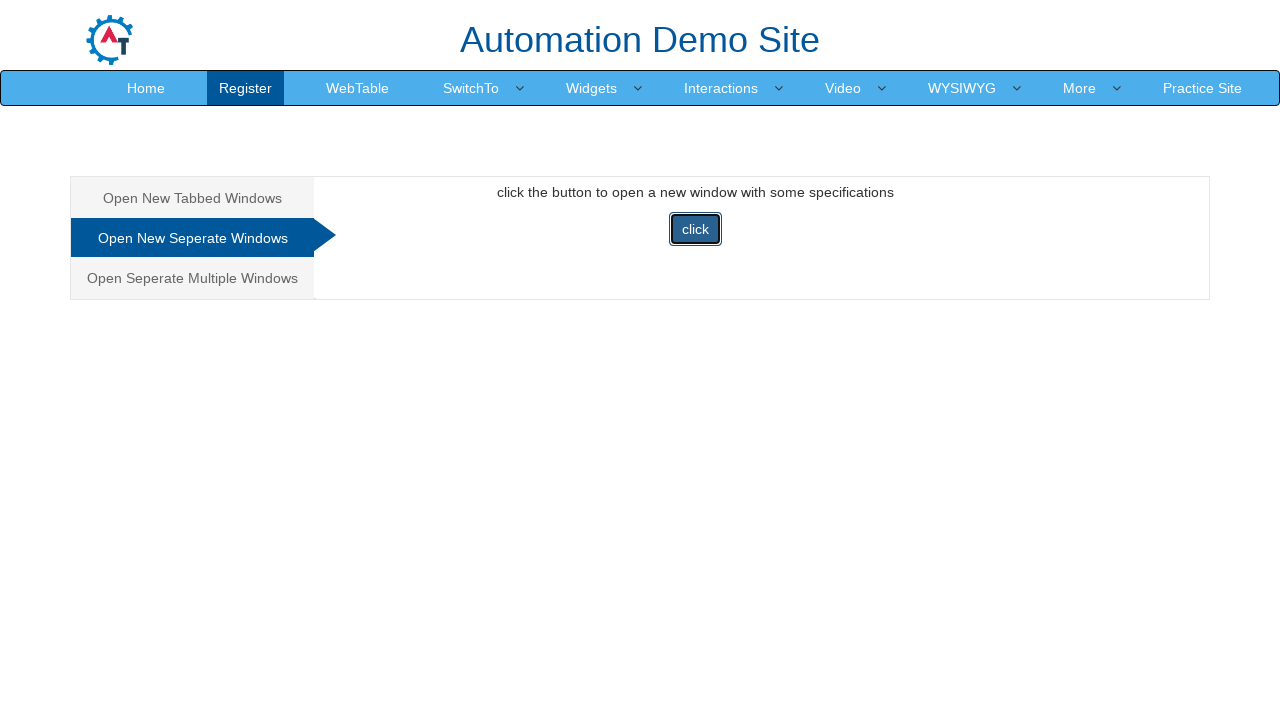

Closed the new window
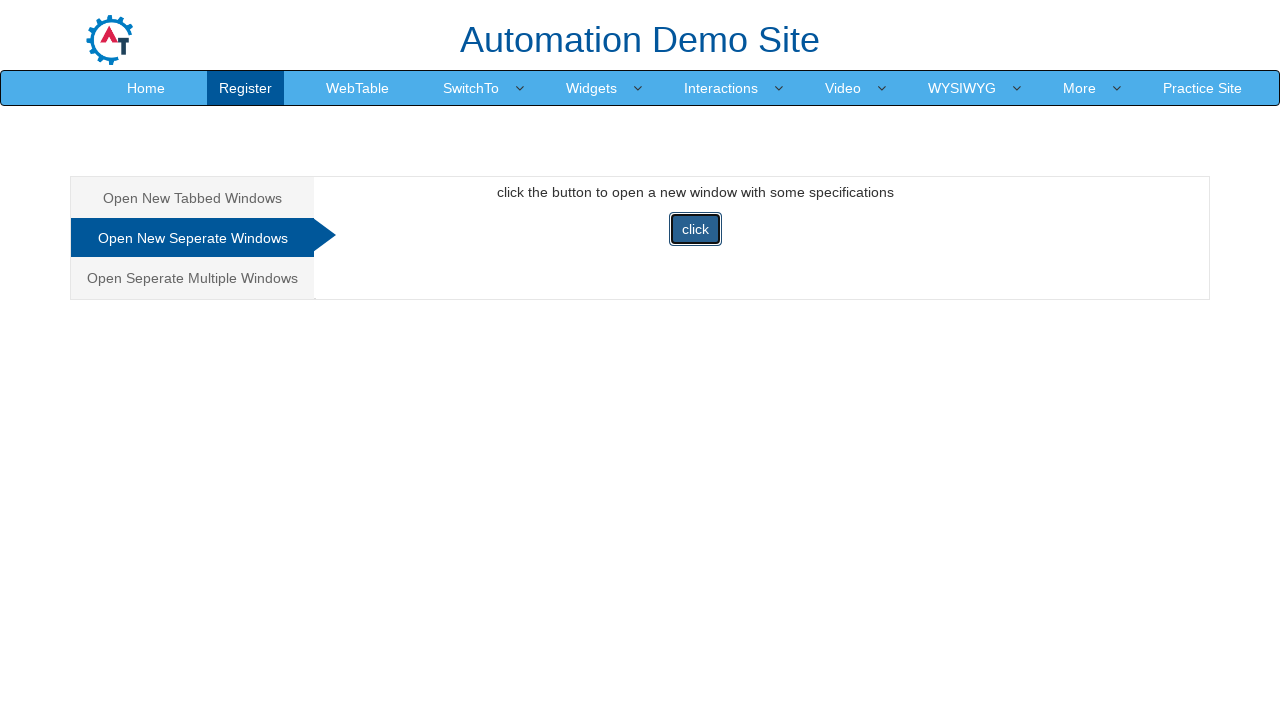

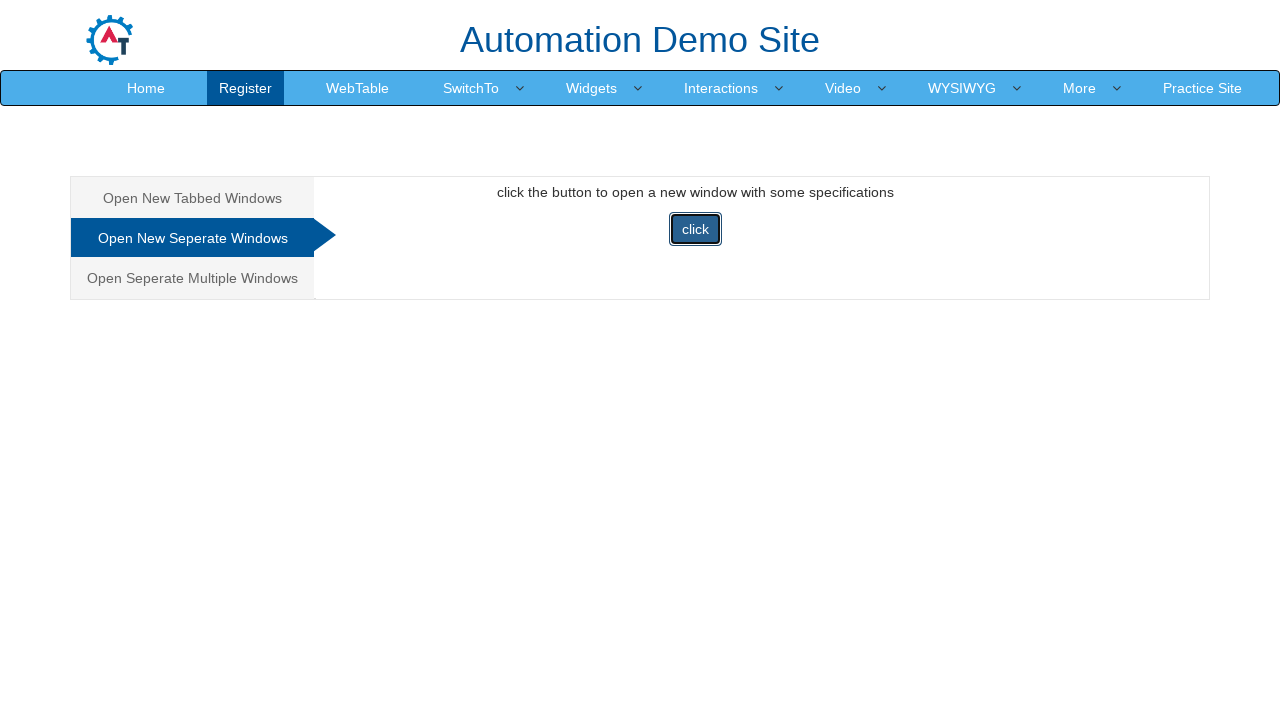